Tests an Angular practice form by filling various input fields including email, password, name, and selecting options, then submitting the form

Starting URL: https://rahulshettyacademy.com/angularpractice/

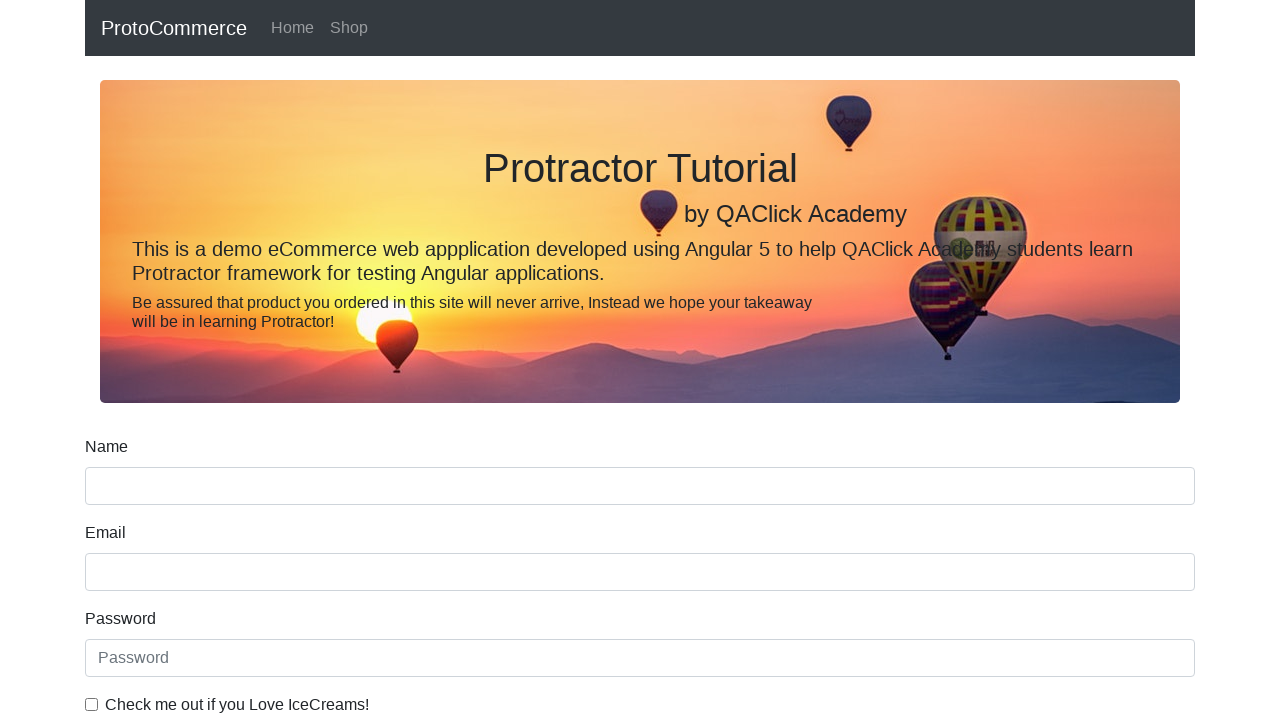

Filled email field with 'test.test.com' on input[name='email']
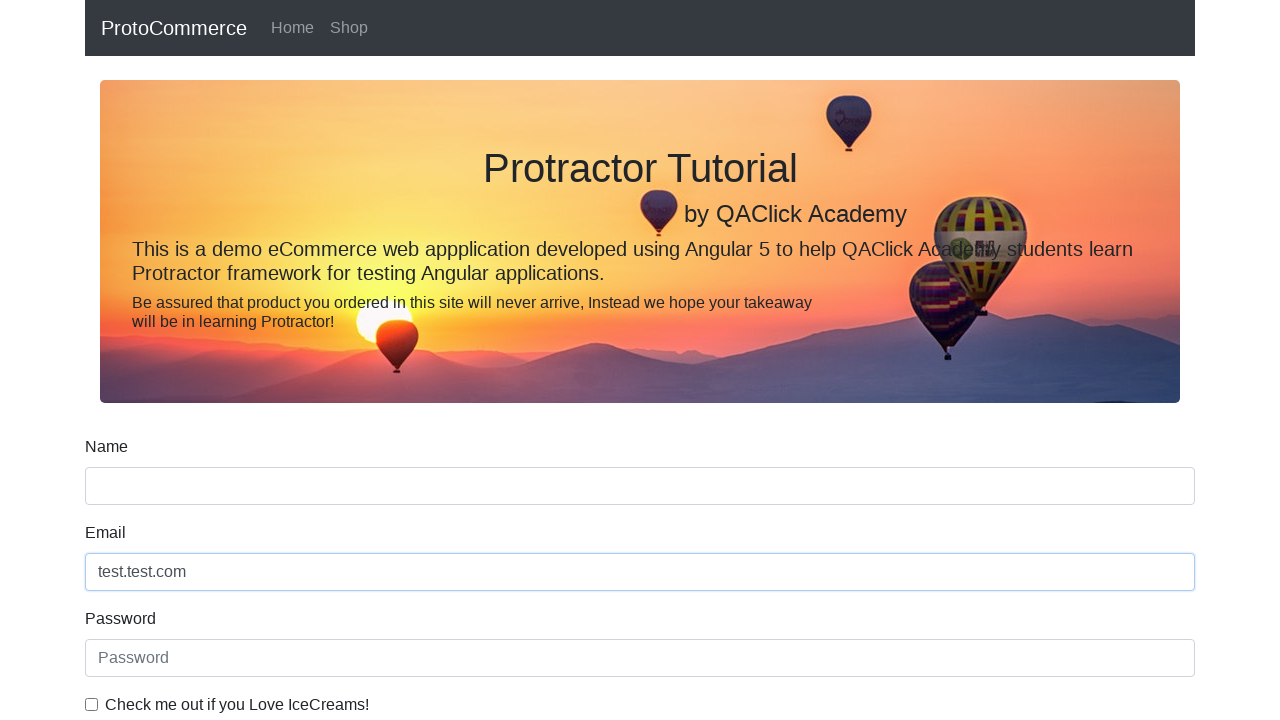

Filled password field with 'test@123' on #exampleInputPassword1
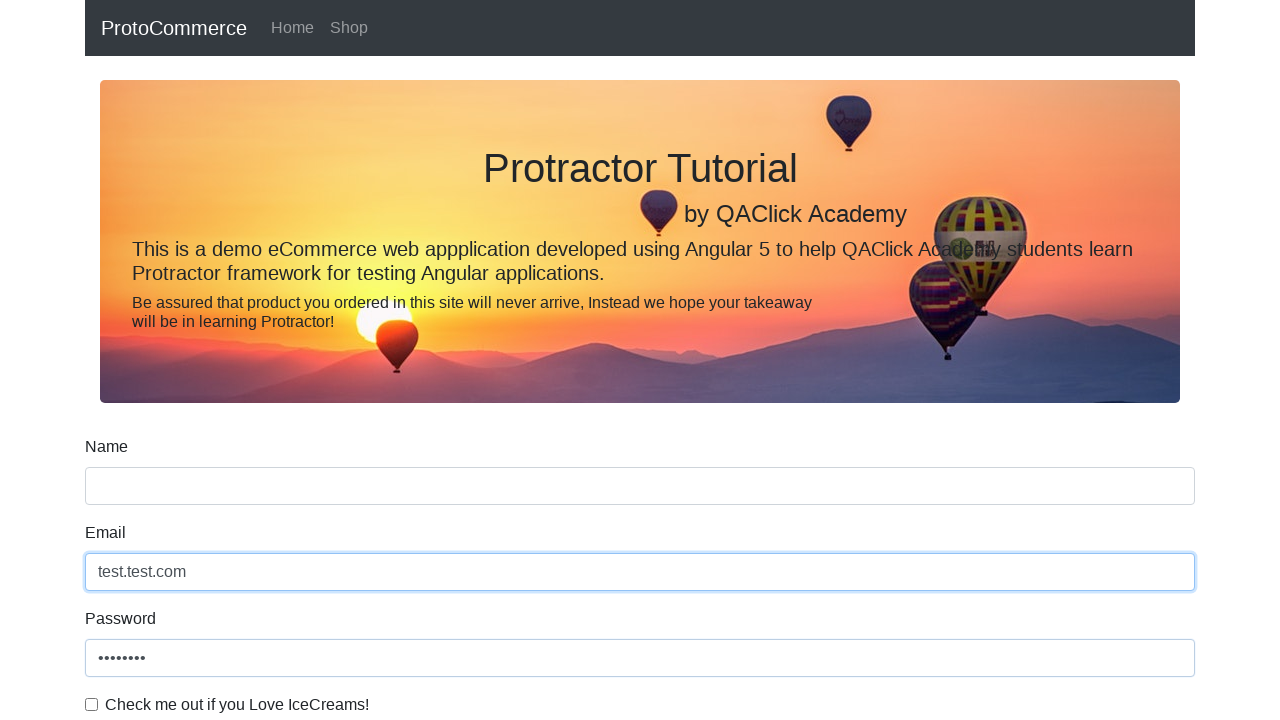

Checked the checkbox at (92, 704) on #exampleCheck1
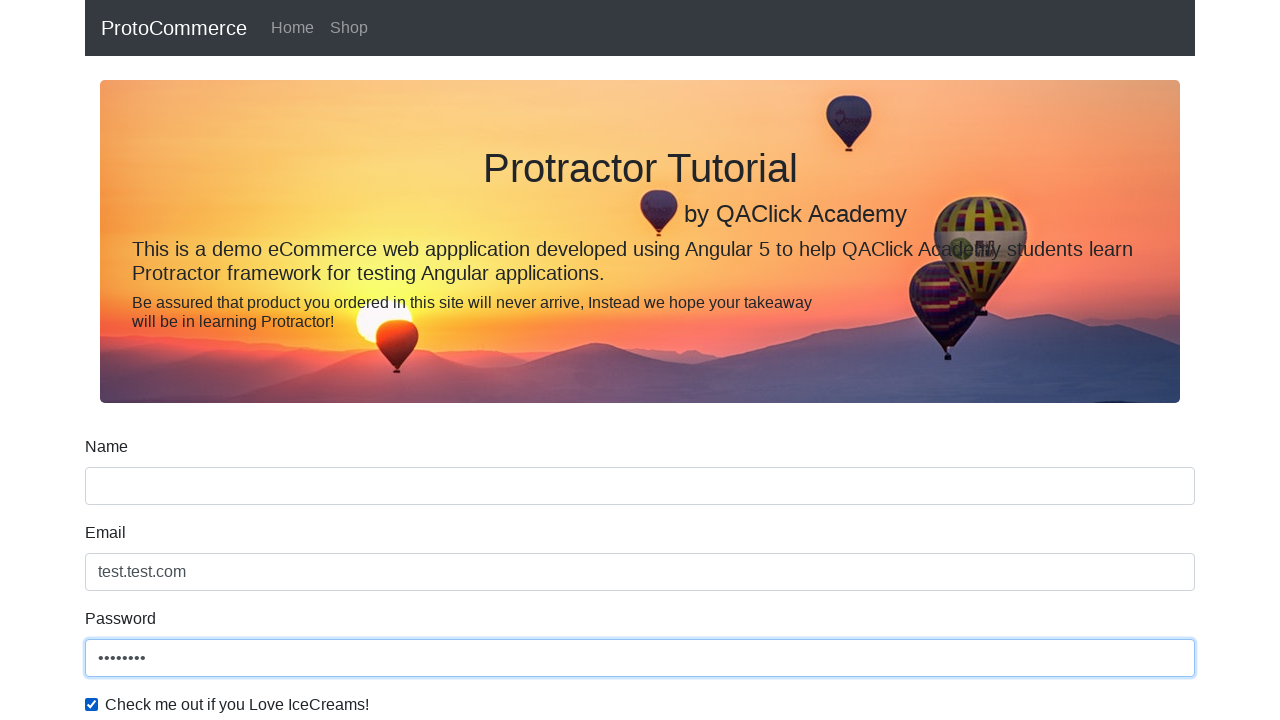

Filled name field with 'test' on input[name='name']
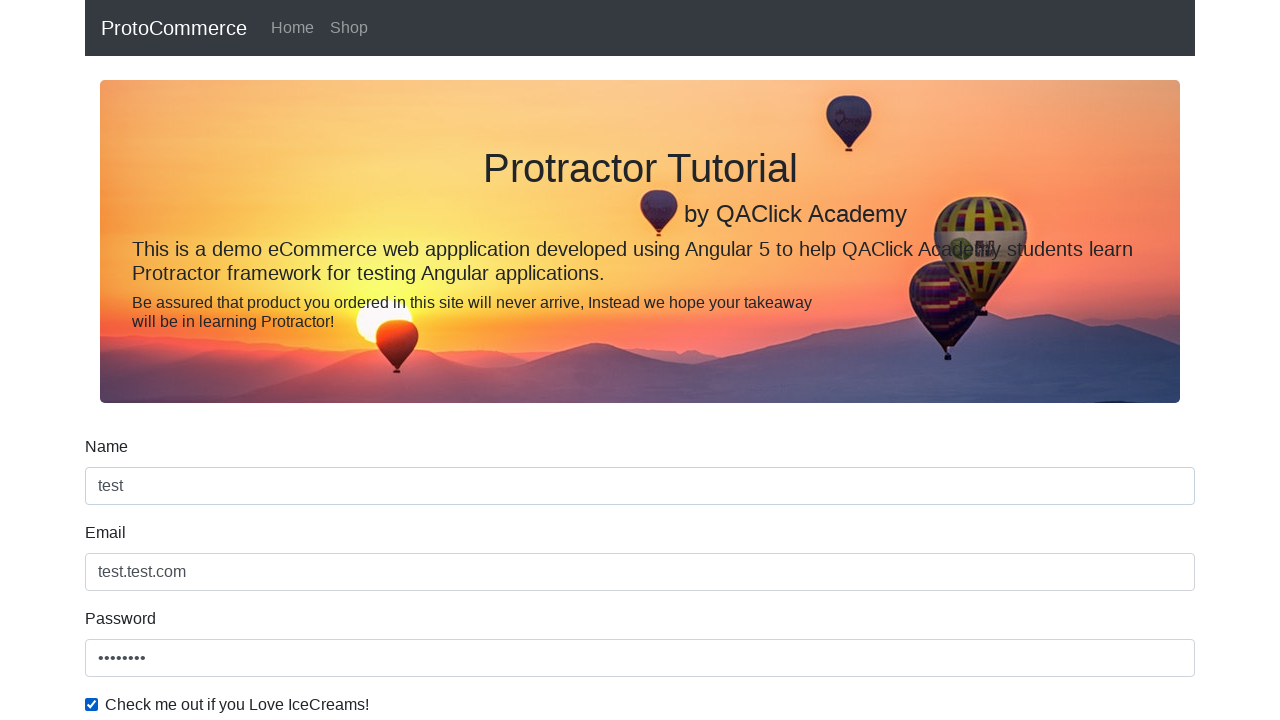

Selected radio button option at (238, 360) on #inlineRadio1
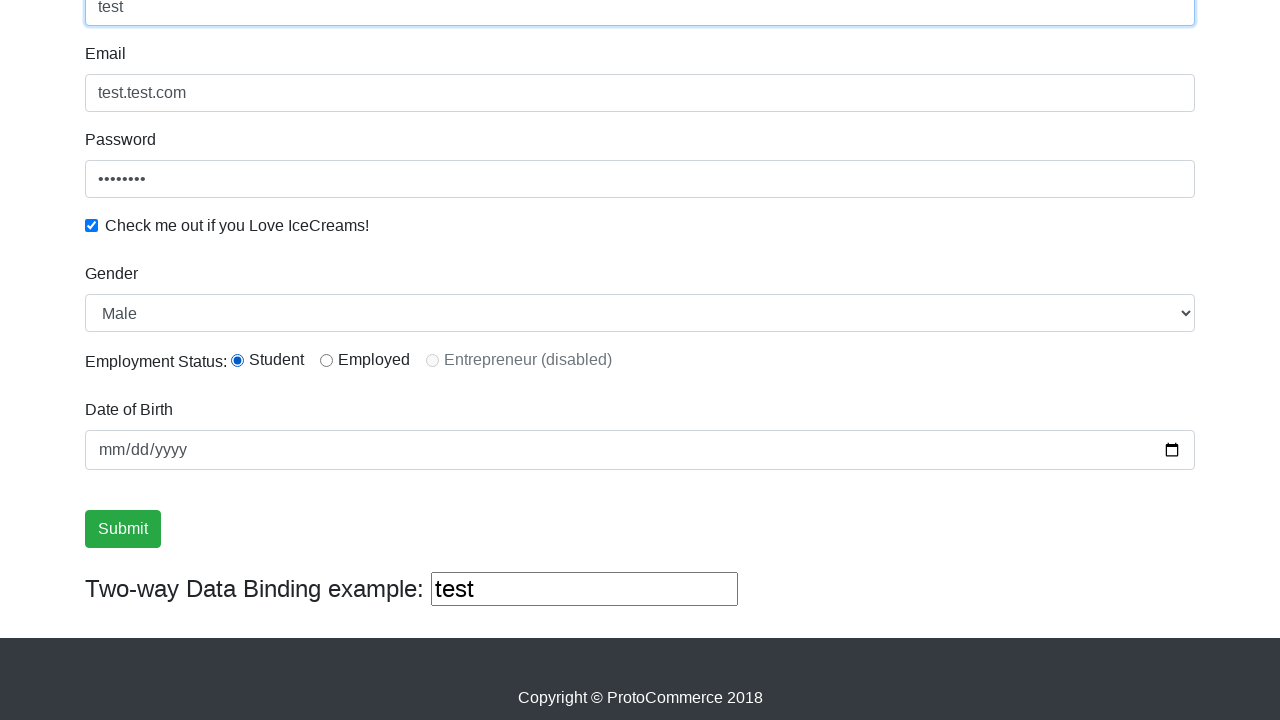

Submitted the form at (123, 529) on input[type='submit']
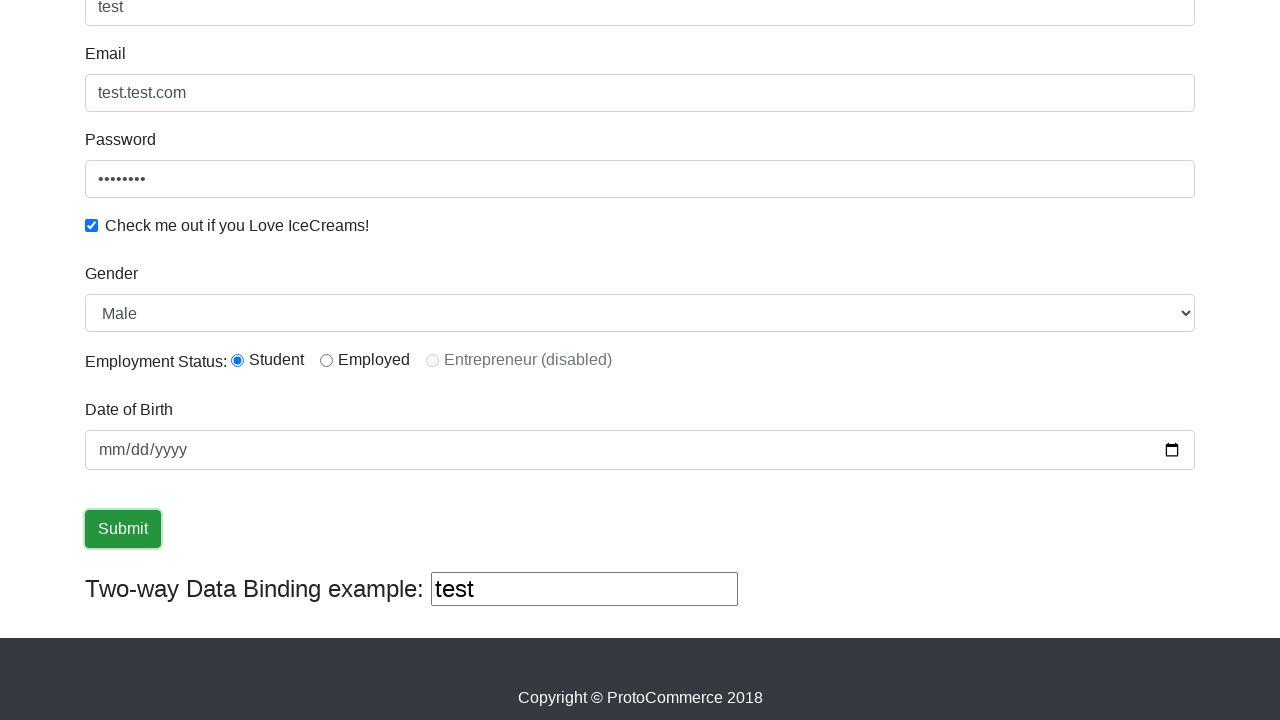

Success message appeared after form submission
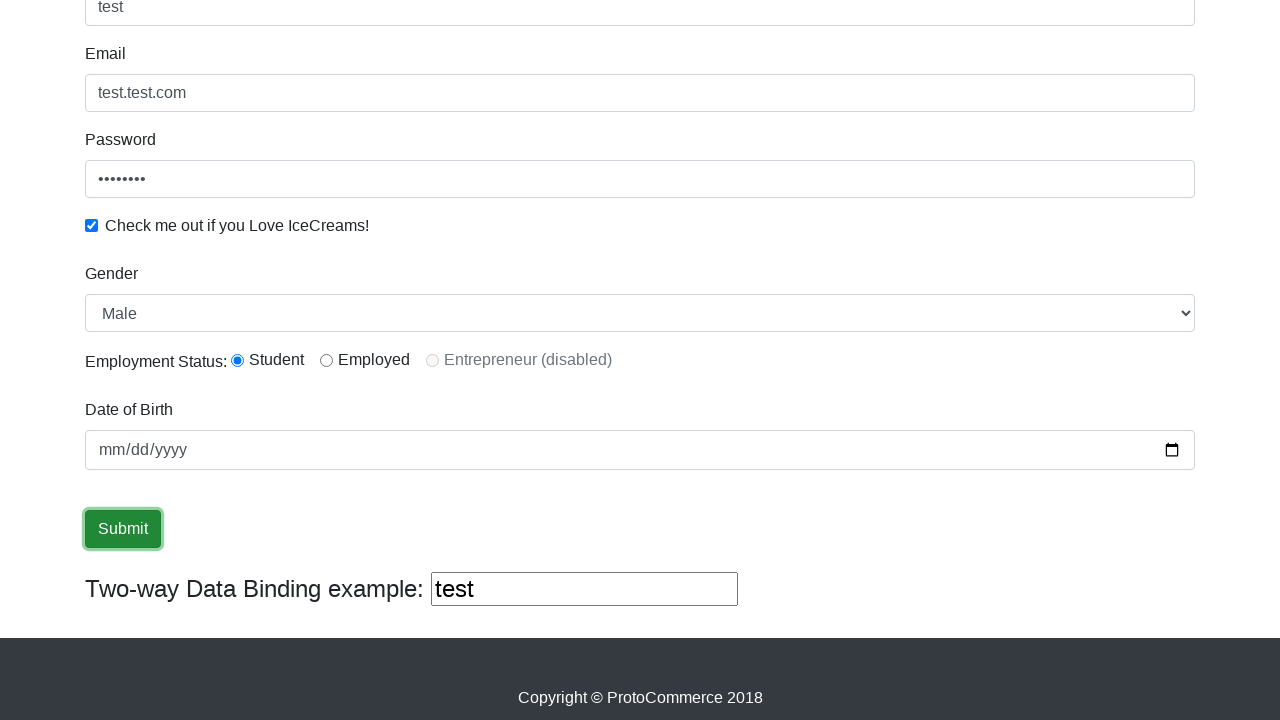

Filled additional text field with 'task' on (//input[@type='text'])[3]
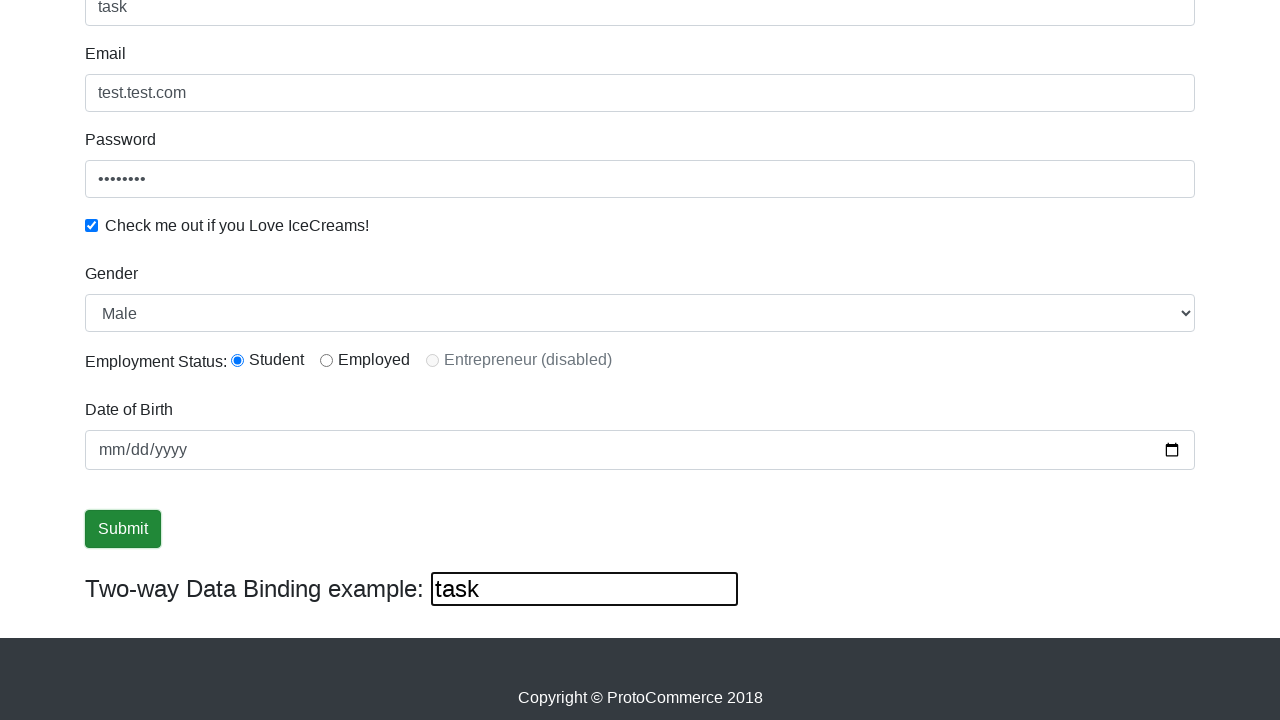

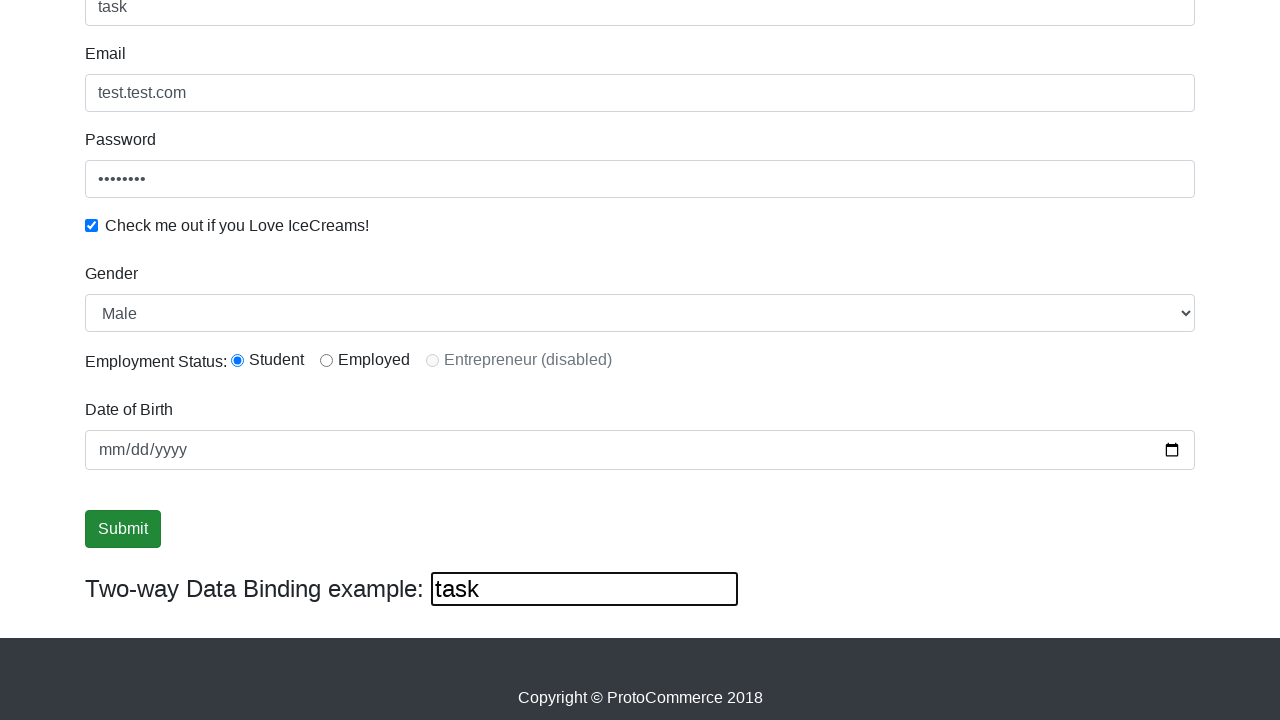